Tests registration form validation with invalid email format - fills form with malformed email address and verifies email validation error messages

Starting URL: https://alada.vn/tai-khoan/dang-ky.html

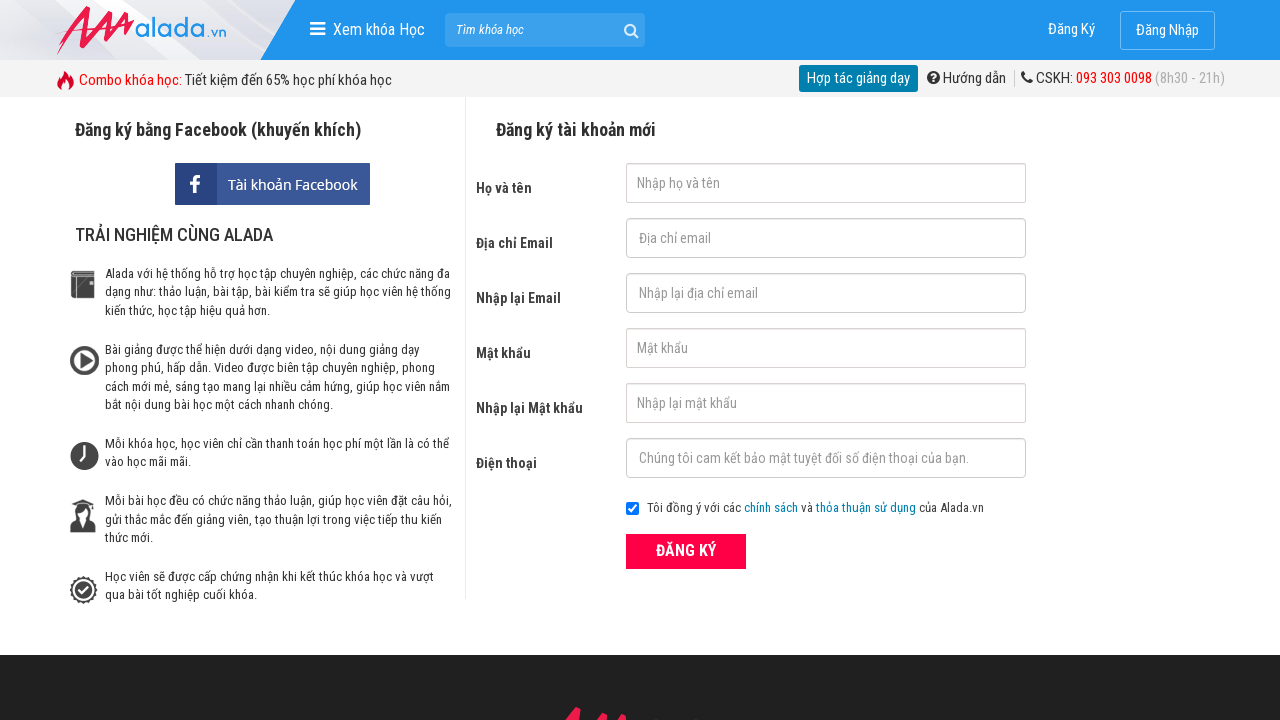

Filled first name field with 'Automation Testing' on //input[@id='txtFirstname']
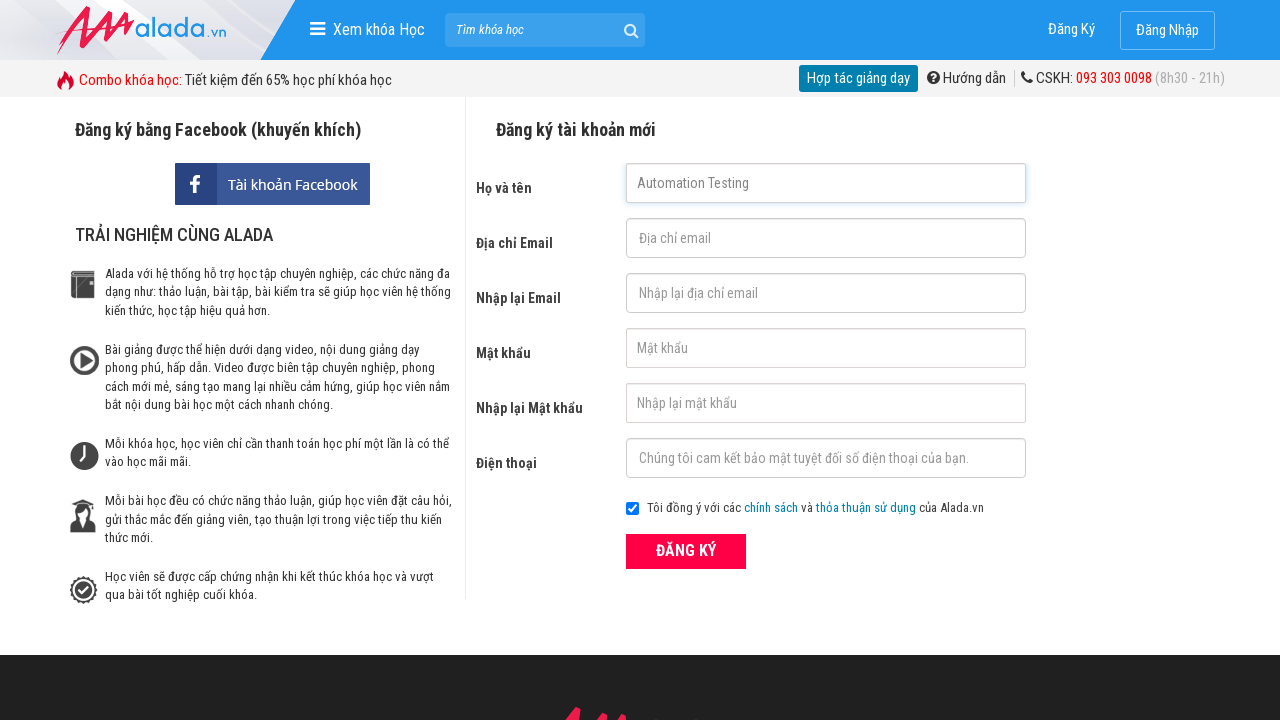

Filled email field with invalid format 'automation@123@gmail.com' on //input[@id='txtEmail']
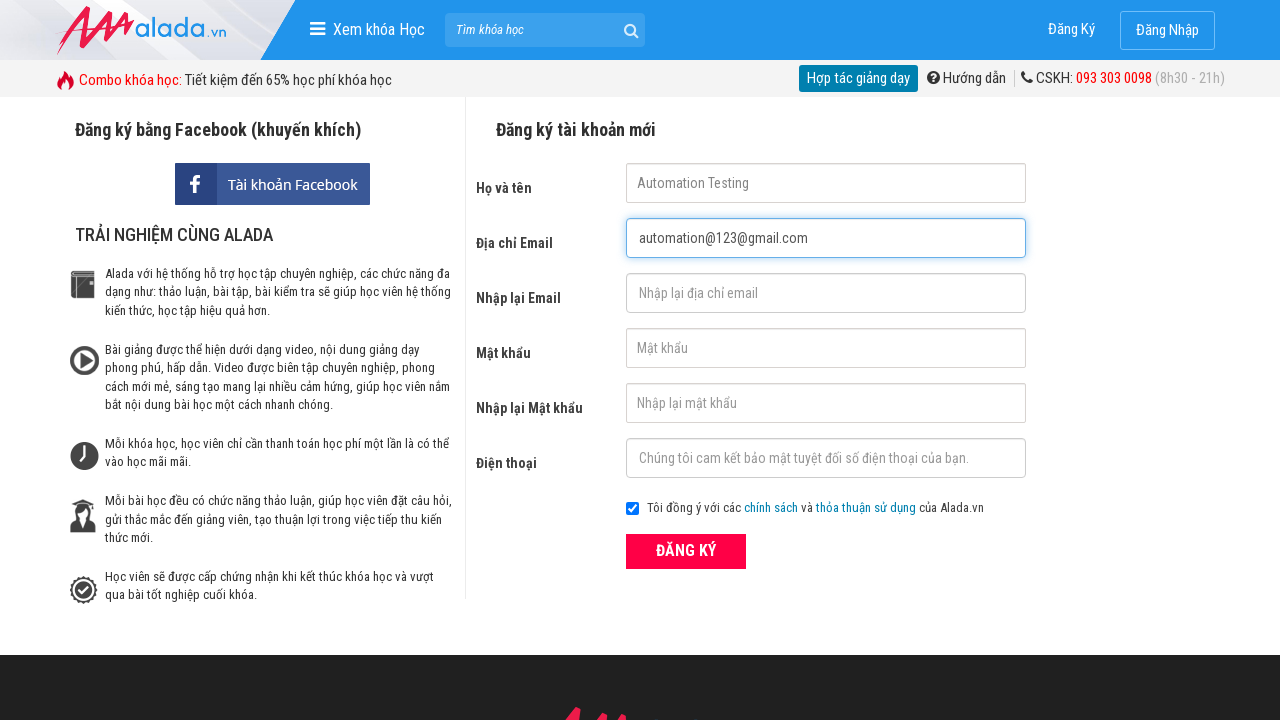

Filled confirm email field with invalid format 'automation@123@gmail.com' on //input[@id='txtCEmail']
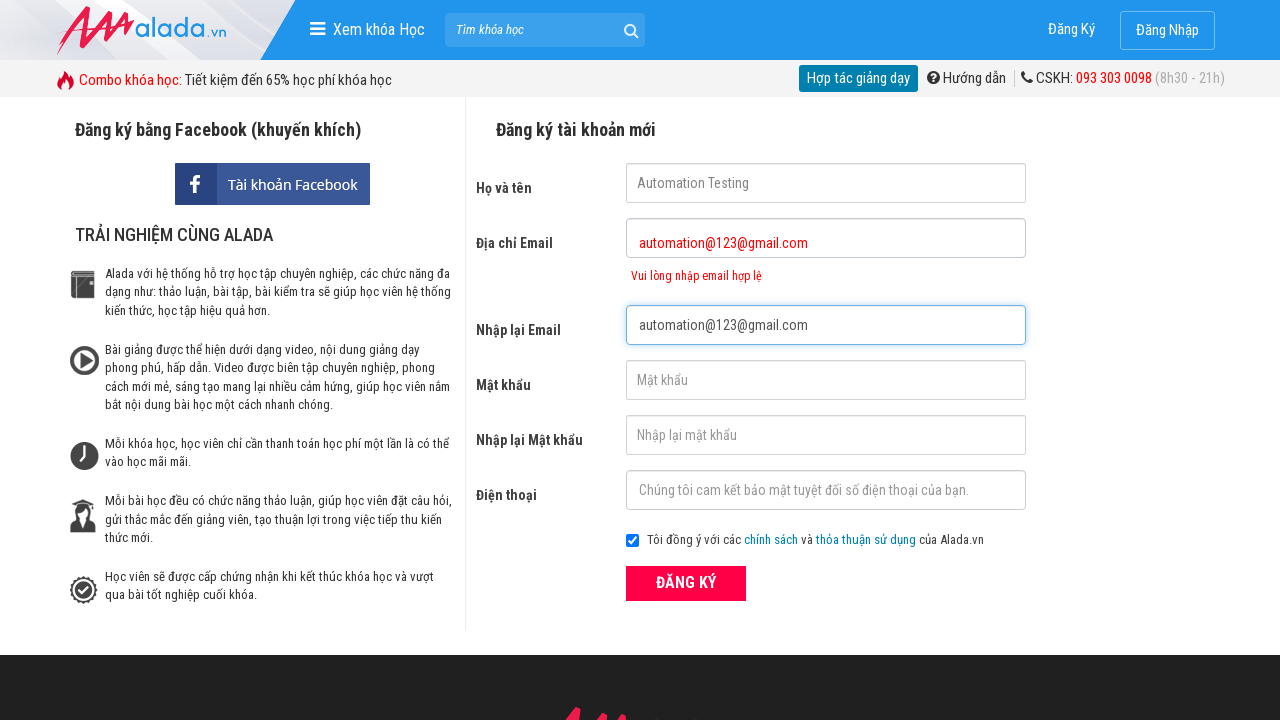

Filled password field with '123456' on //input[@id='txtPassword']
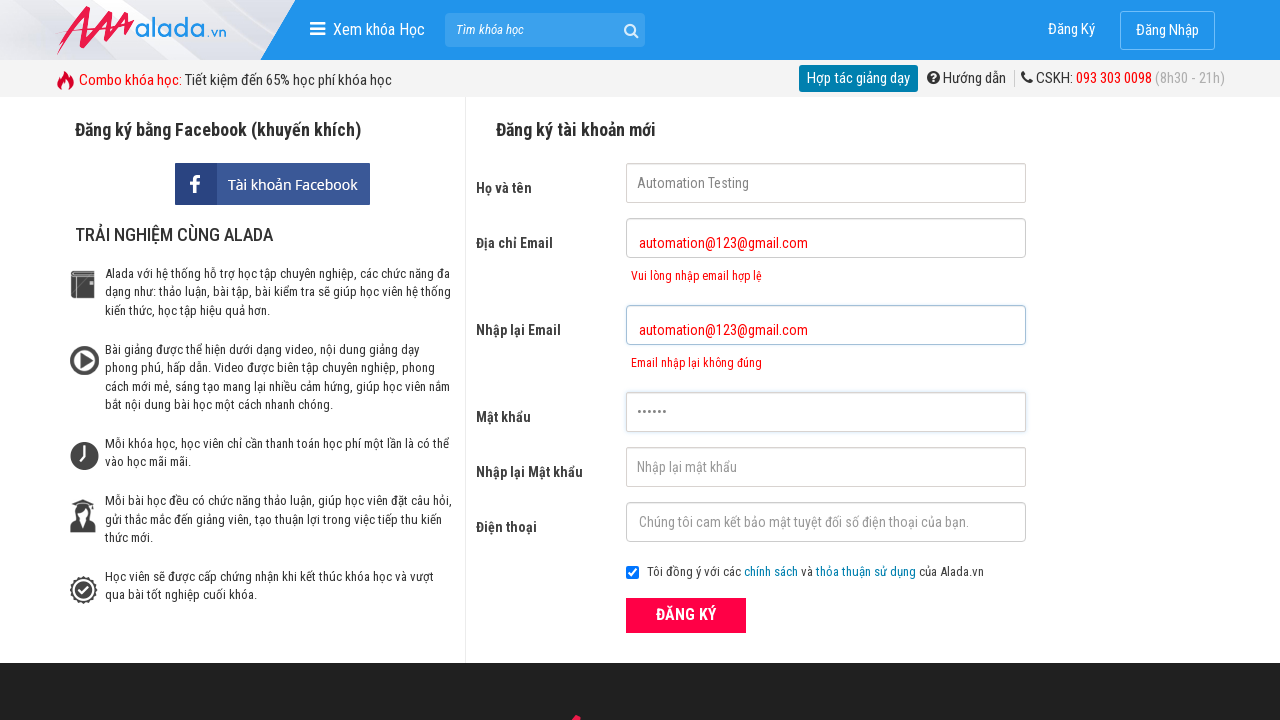

Filled confirm password field with '123456' on //input[@id='txtCPassword']
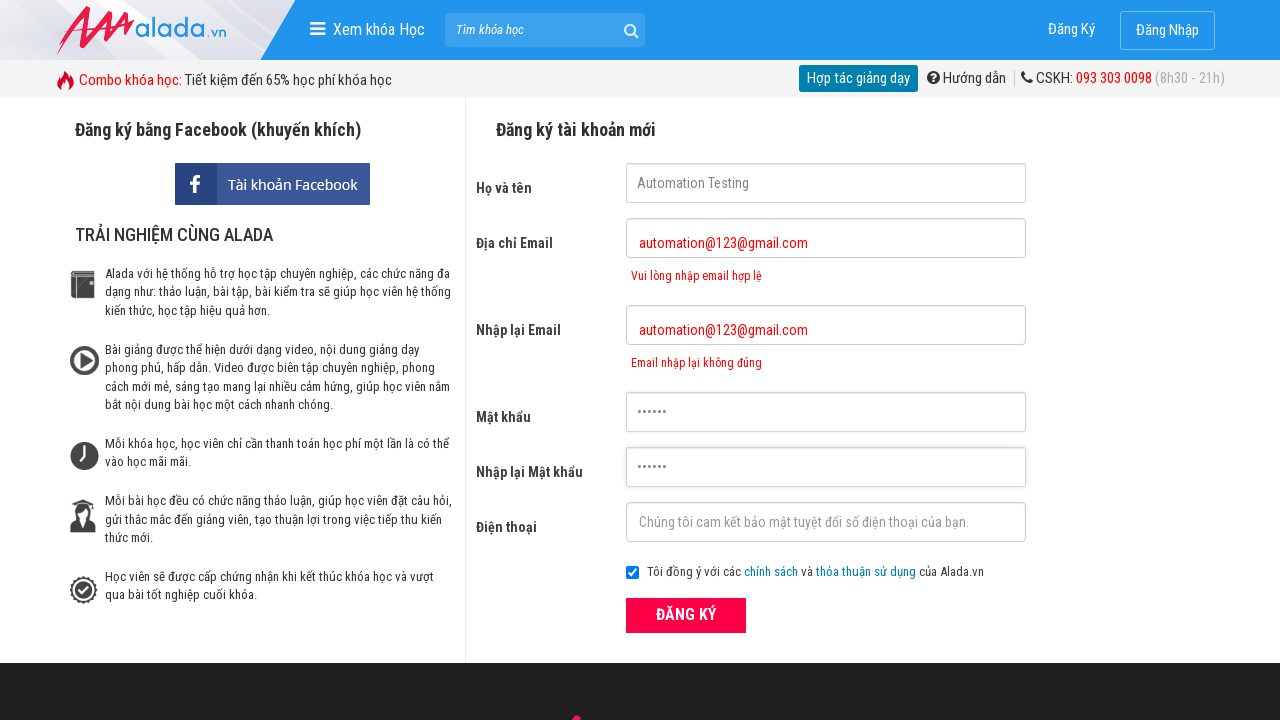

Filled phone field with '0987654321' on //input[@id='txtPhone']
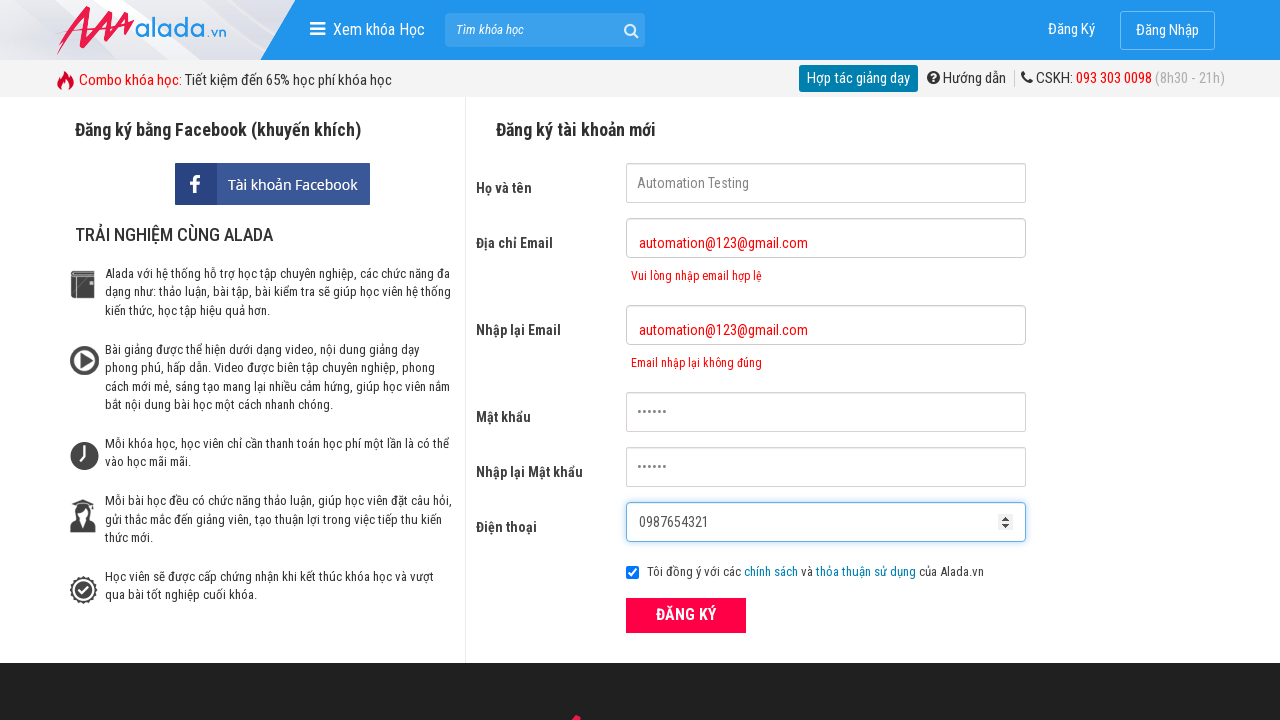

Clicked register button to submit form with invalid email at (686, 615) on xpath=//button[text()='ĐĂNG KÝ' and @type='submit']
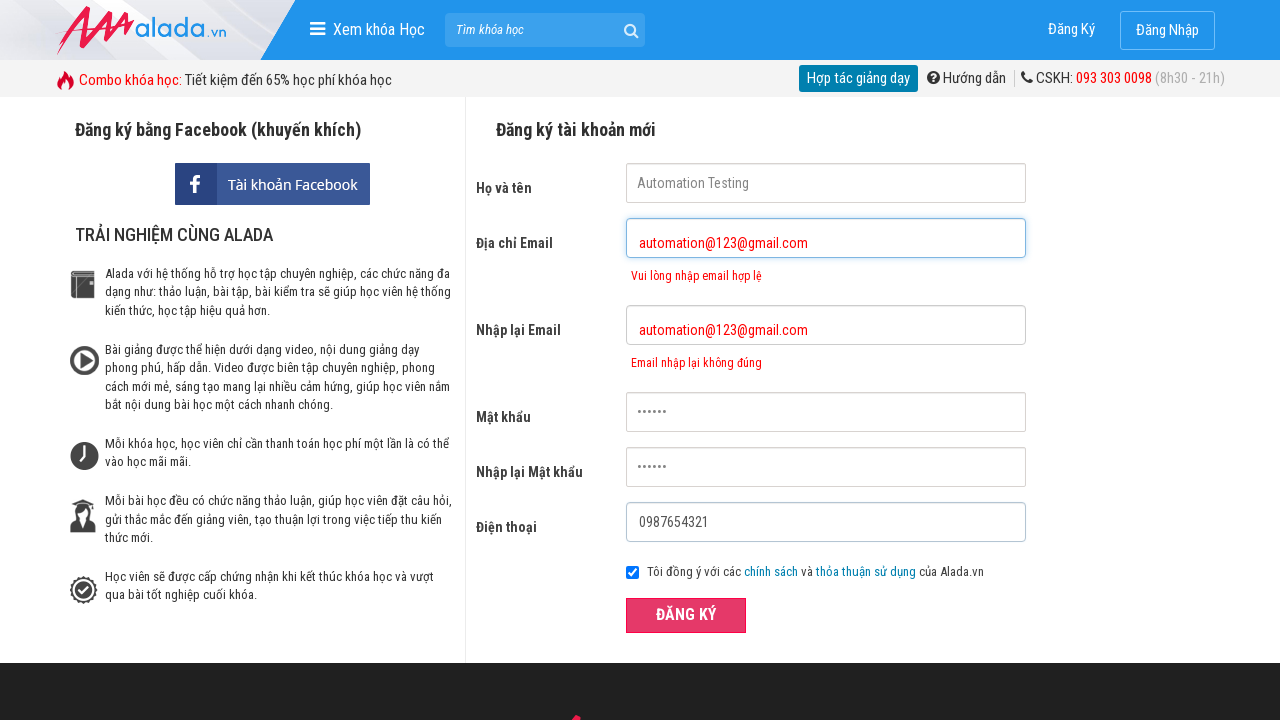

Email validation error message appeared
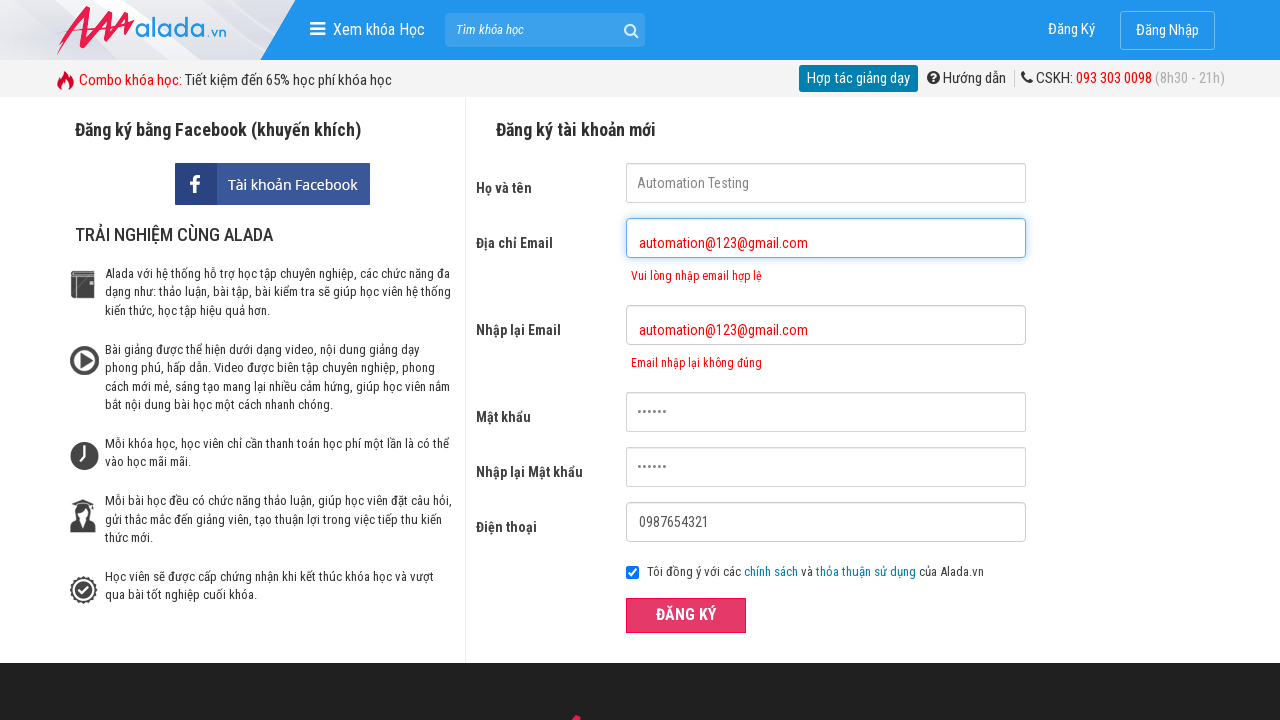

Confirm email validation error message appeared
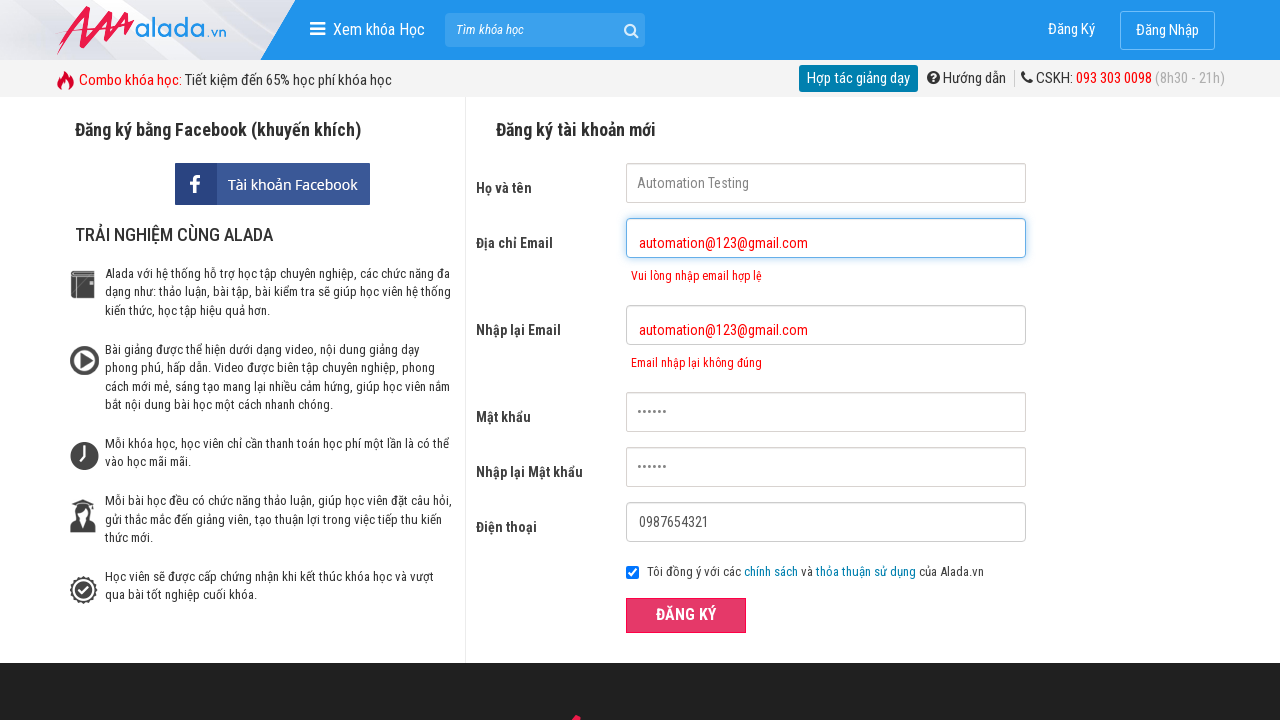

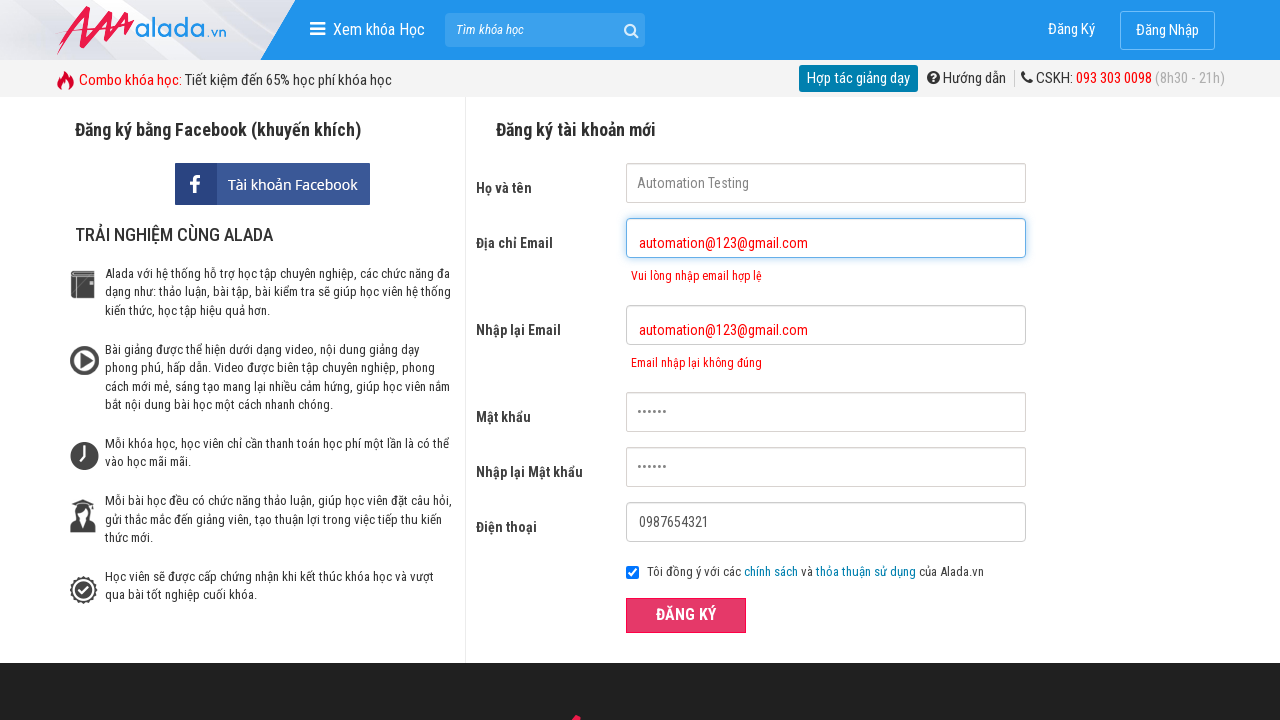